Tests unmarking items as complete by checking and then unchecking the toggle

Starting URL: https://demo.playwright.dev/todomvc

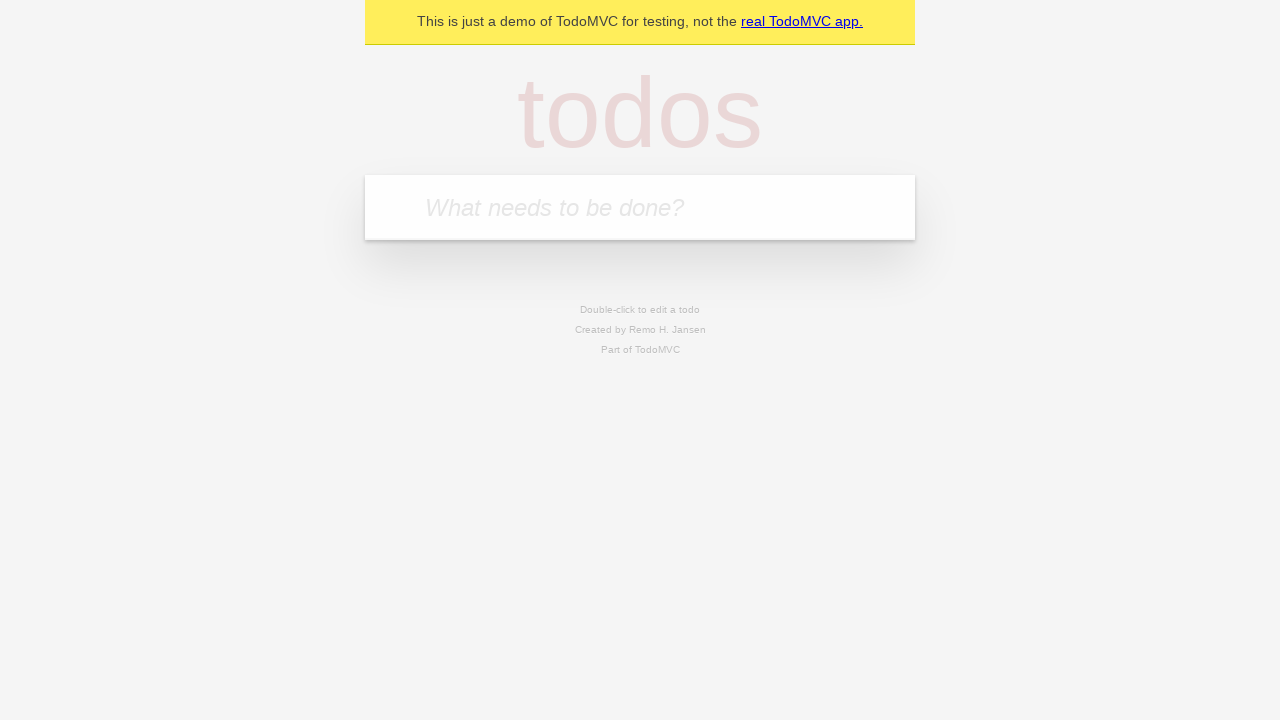

Filled new todo field with 'buy some cheese' on .new-todo
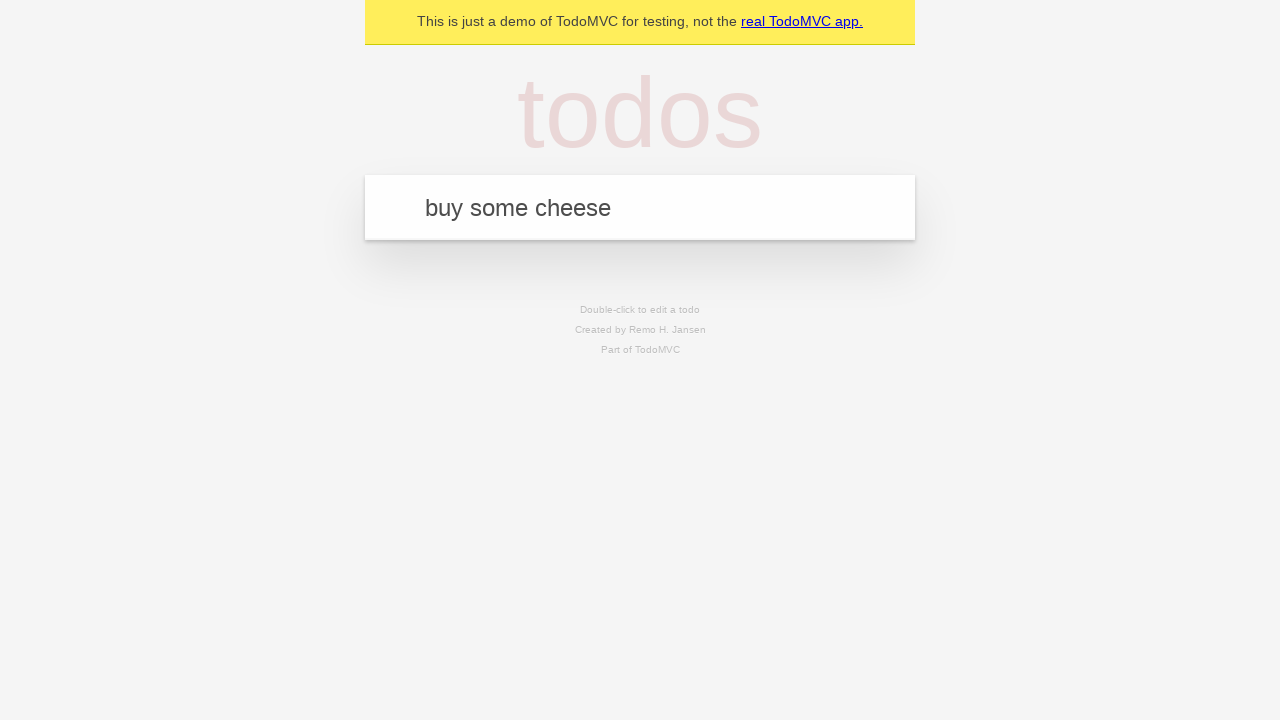

Pressed Enter to create first todo item on .new-todo
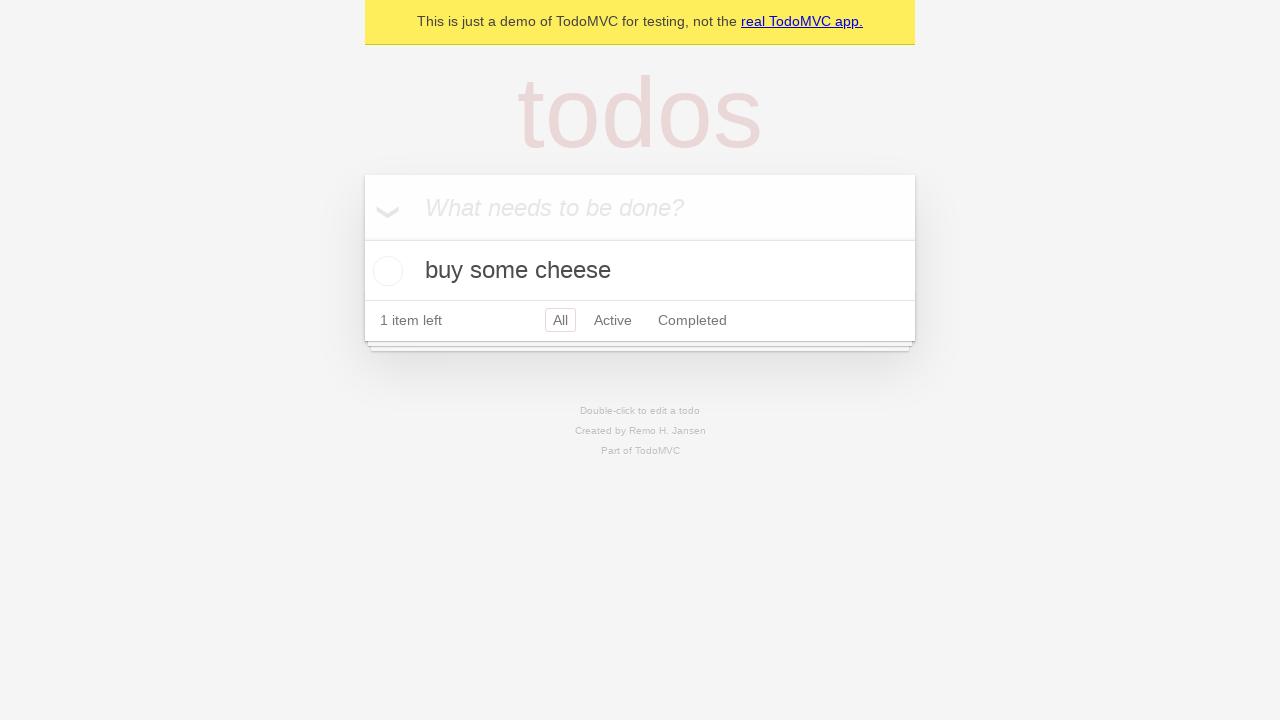

Filled new todo field with 'feed the cat' on .new-todo
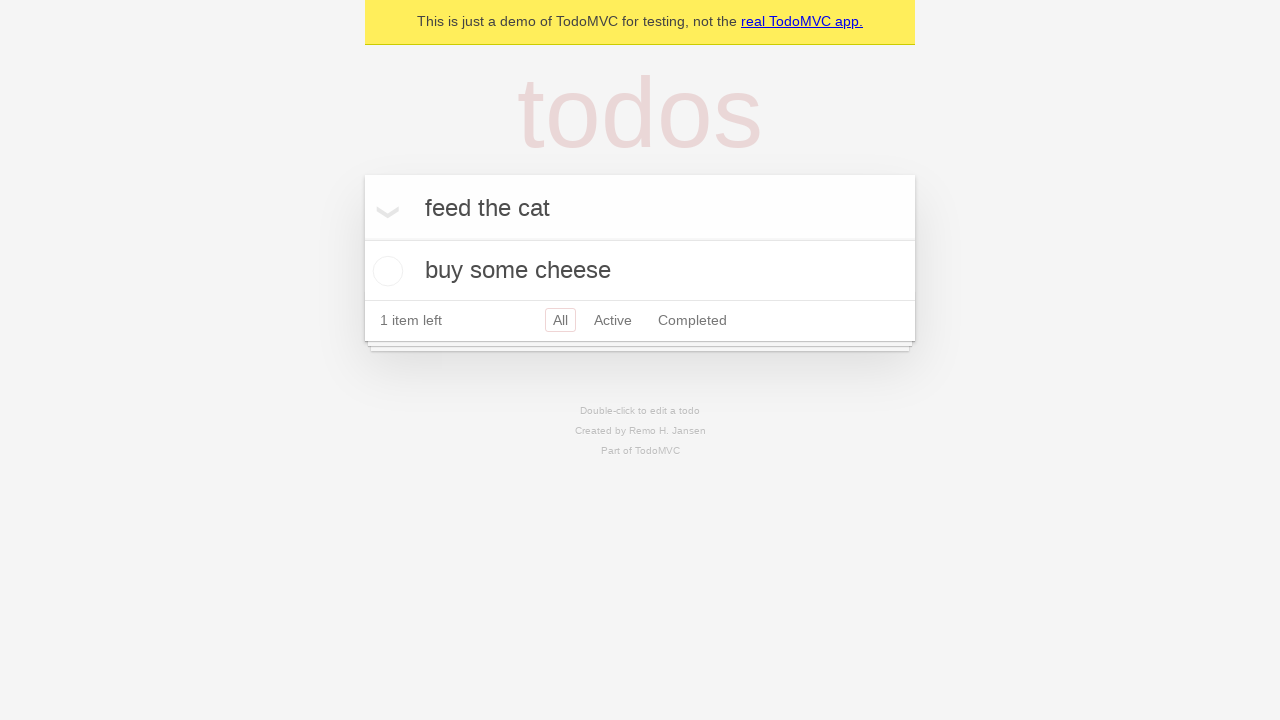

Pressed Enter to create second todo item on .new-todo
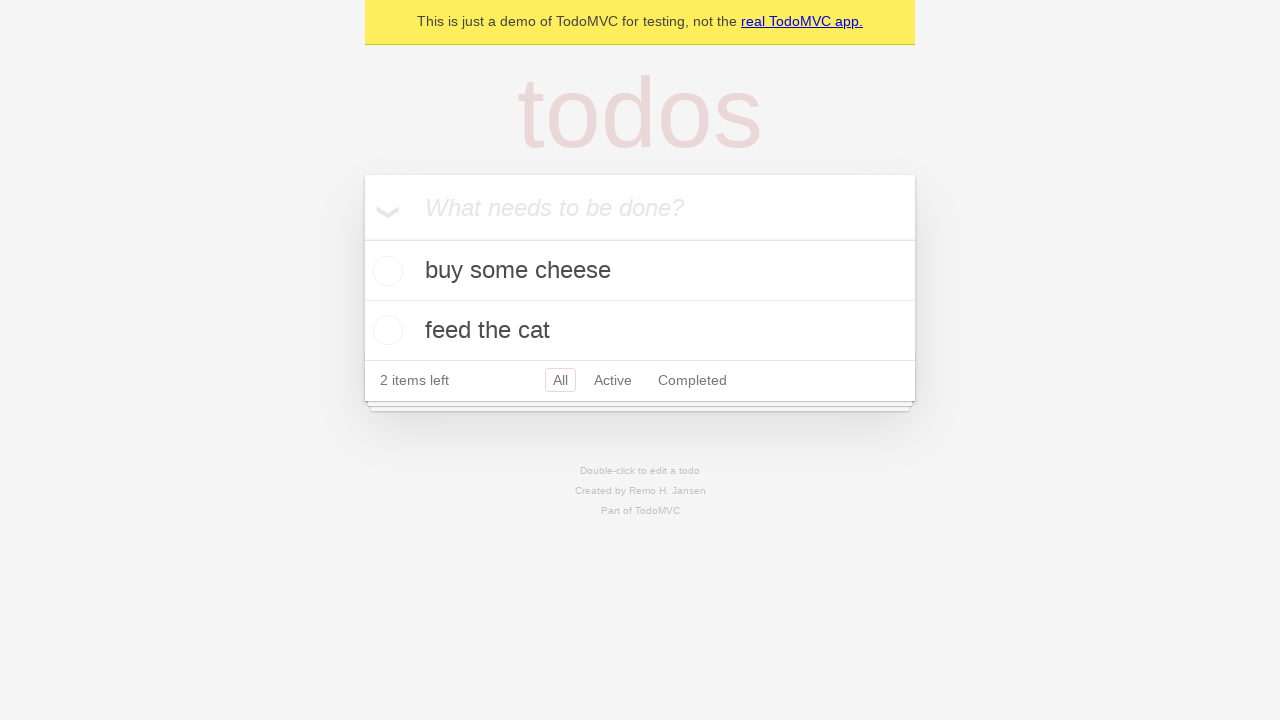

Waited for second todo item to load
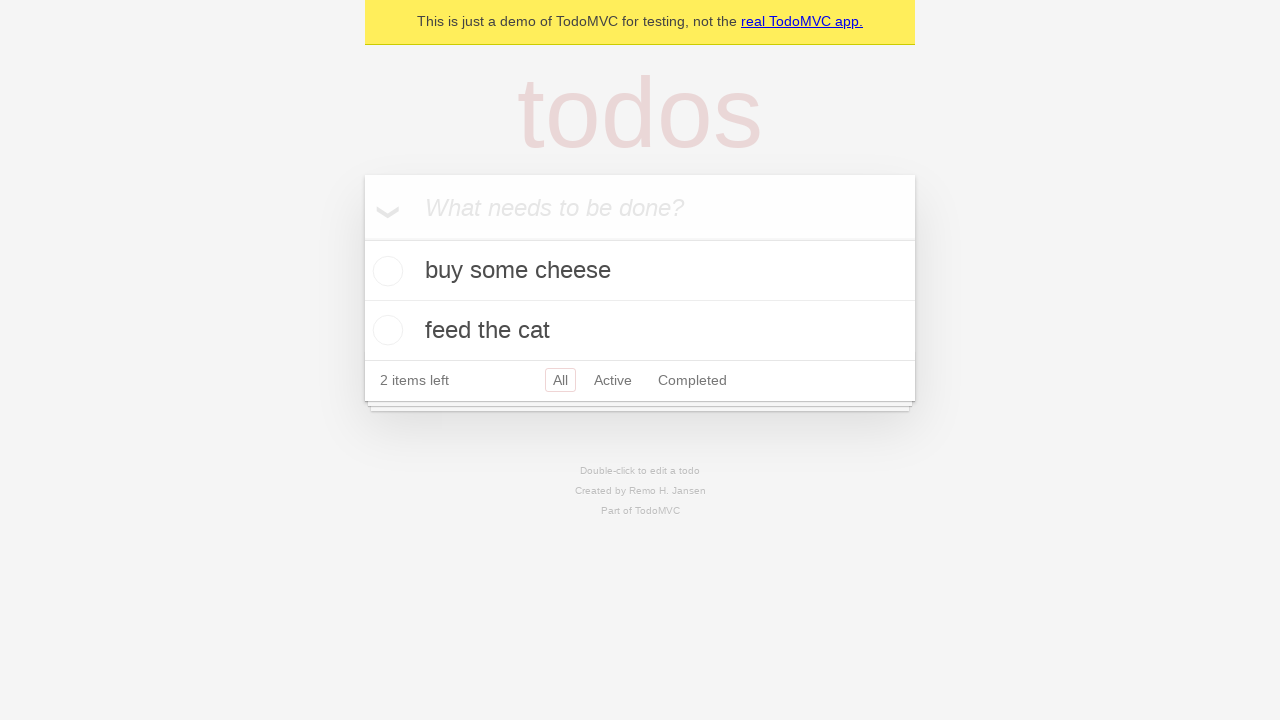

Checked the toggle for first todo item to mark it complete at (385, 271) on .todo-list li >> nth=0 >> .toggle
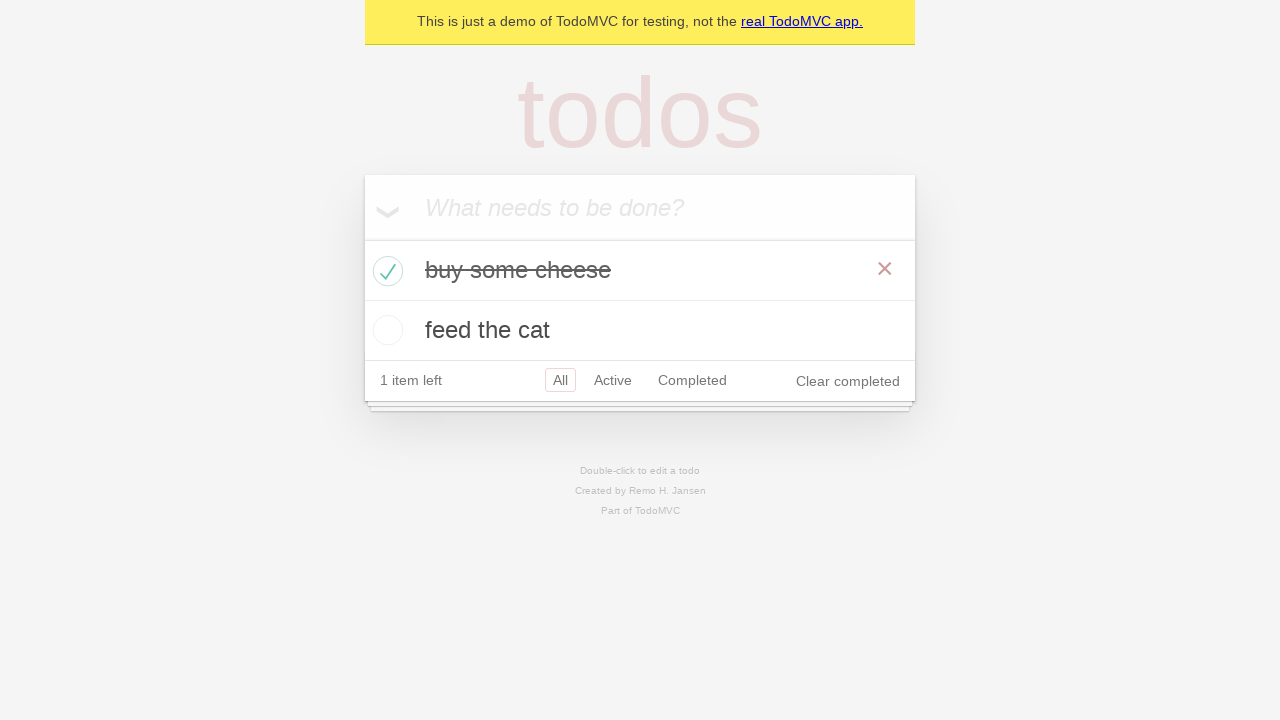

Unchecked the toggle for first todo item to mark it incomplete at (385, 271) on .todo-list li >> nth=0 >> .toggle
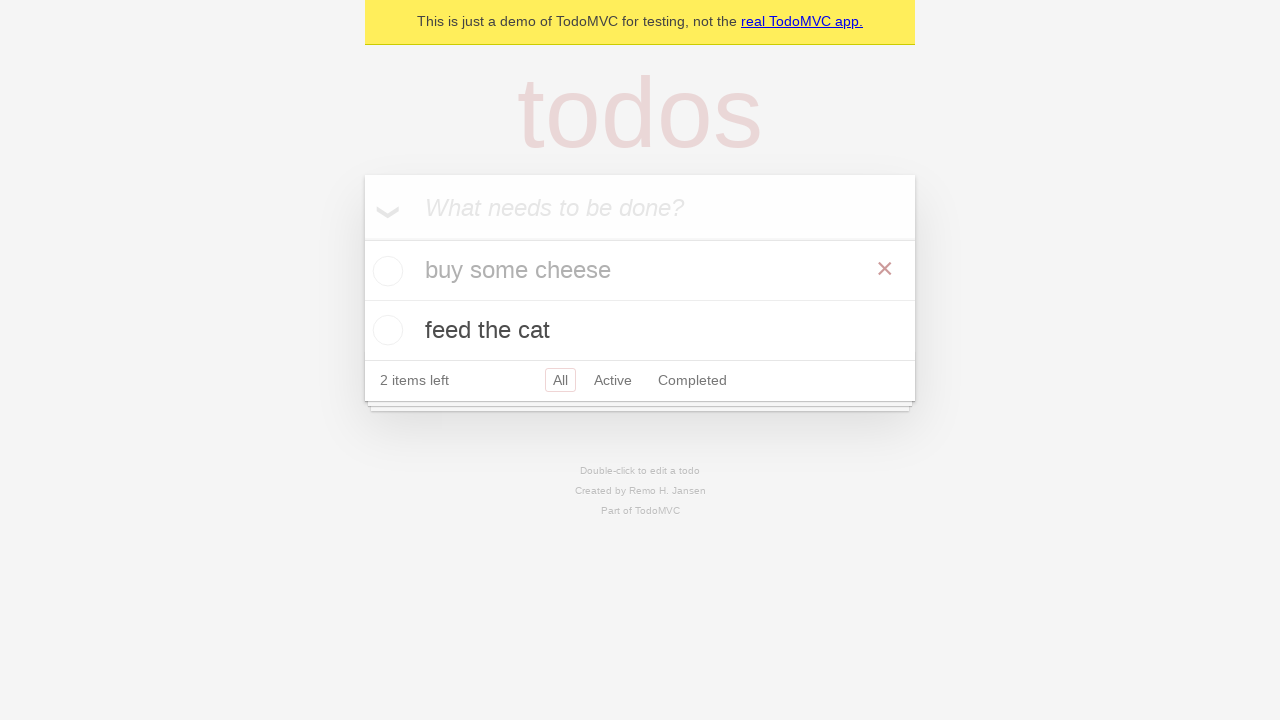

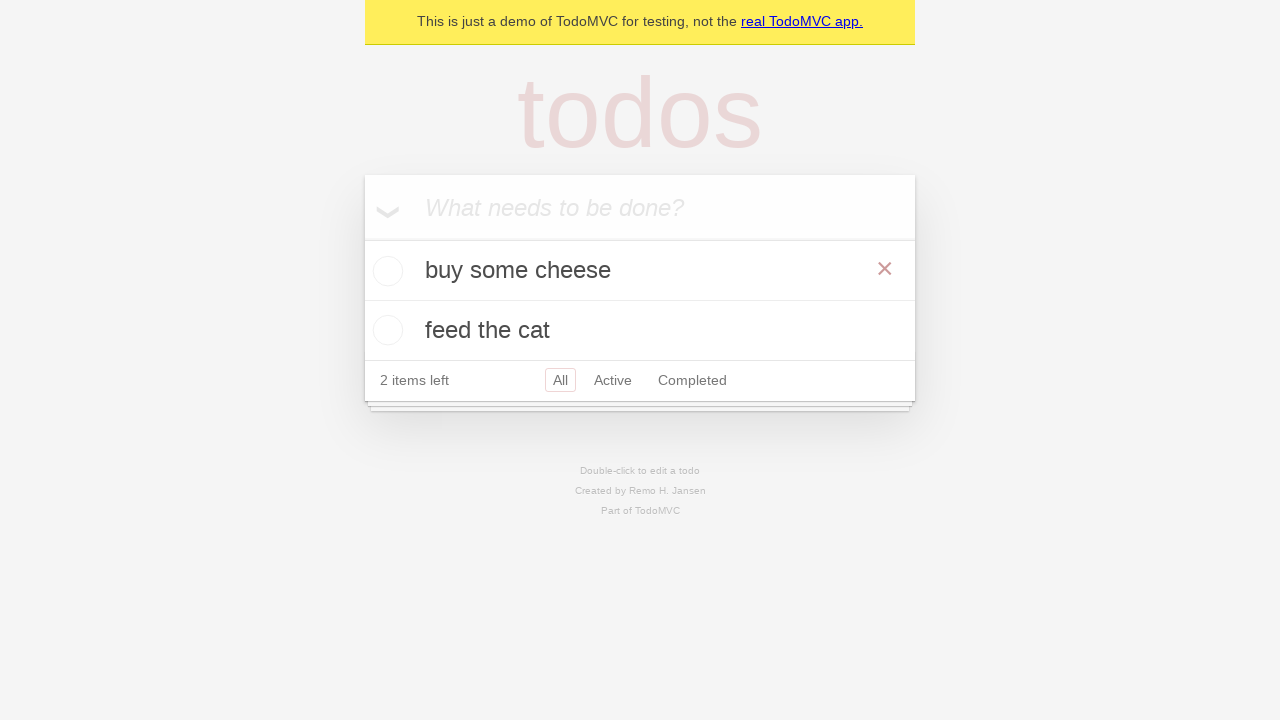